Navigates to practice page and counts the number of rows in the courses table, verifying it equals 11

Starting URL: https://www.rahulshettyacademy.com/AutomationPractice/

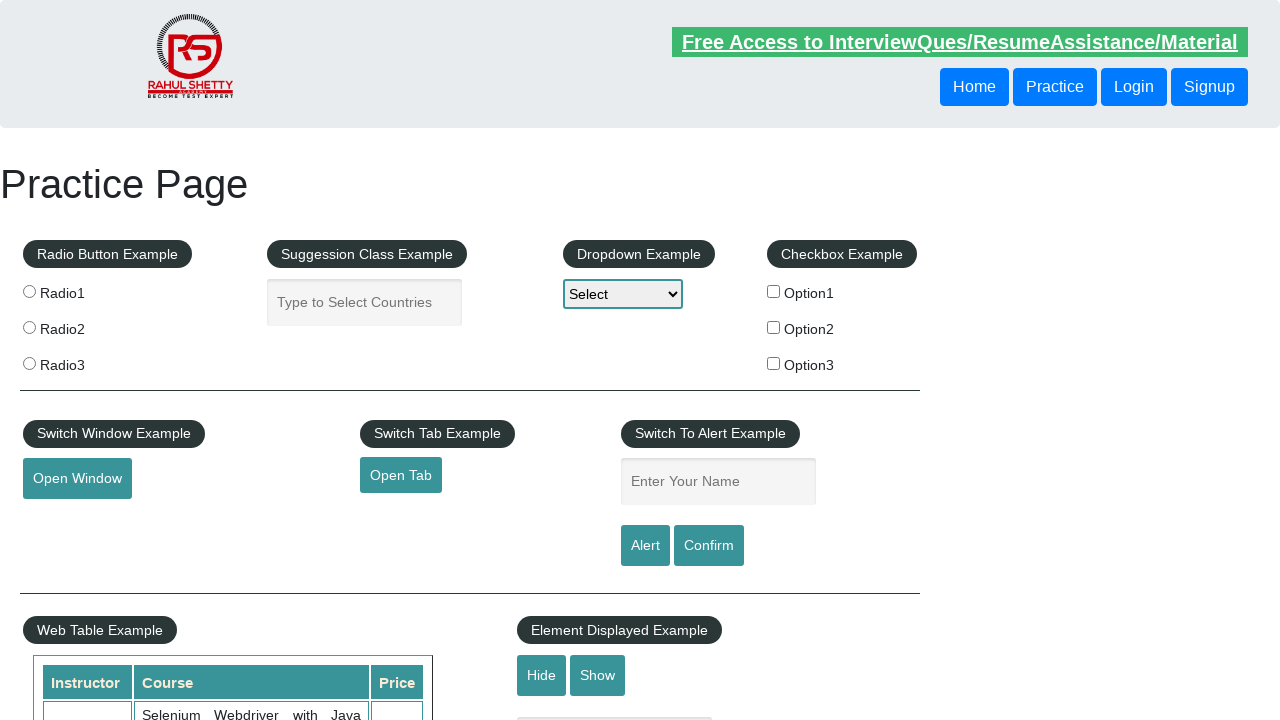

Waited for courses table to be visible
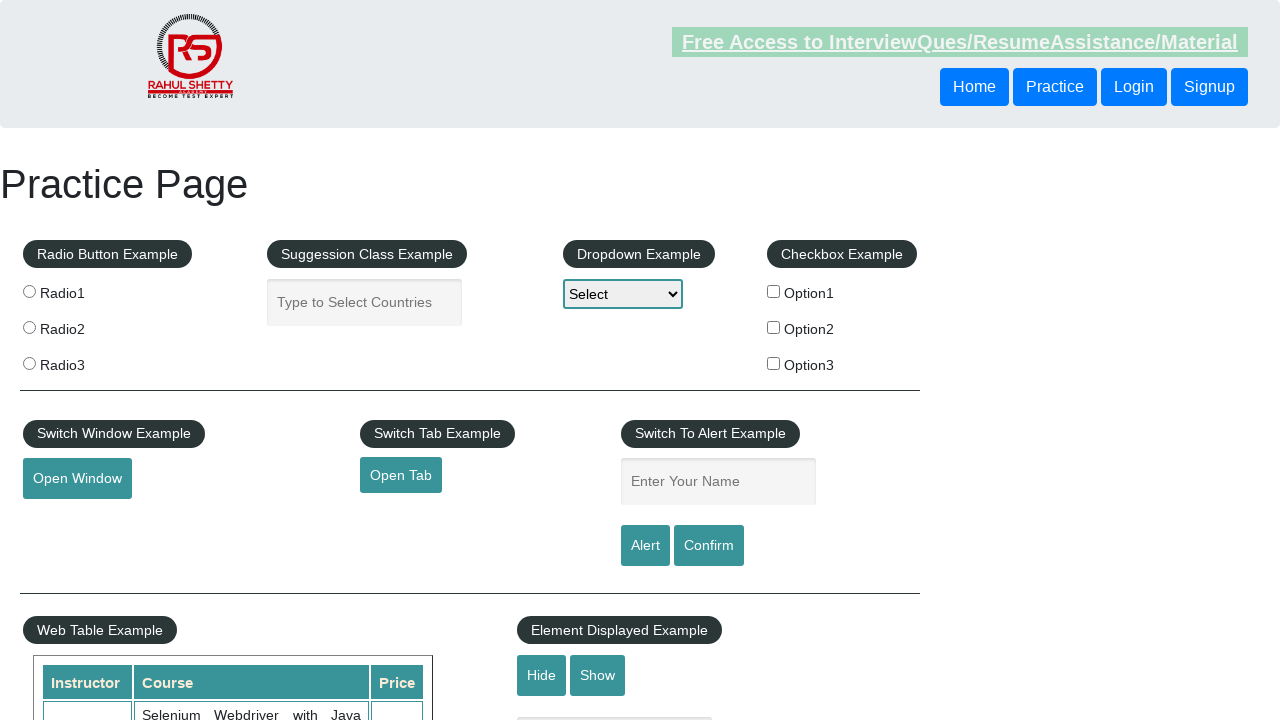

Counted all rows in the courses table
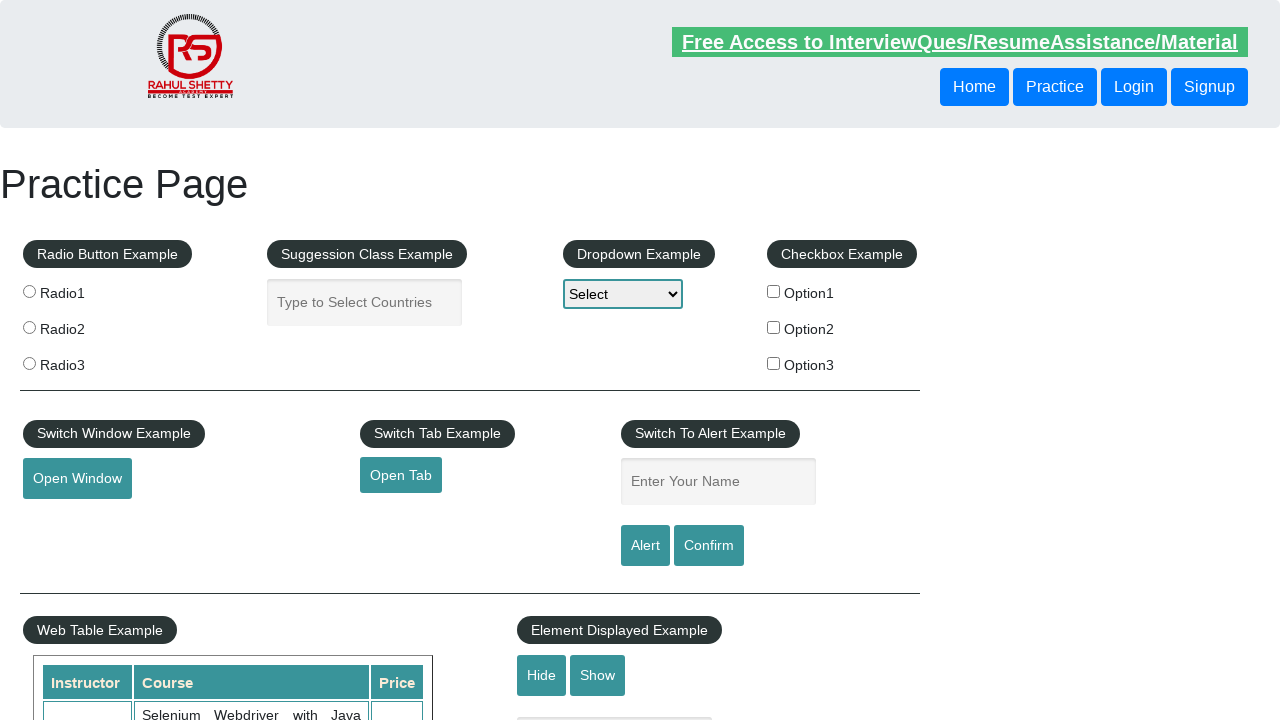

Verified that courses table contains exactly 11 rows
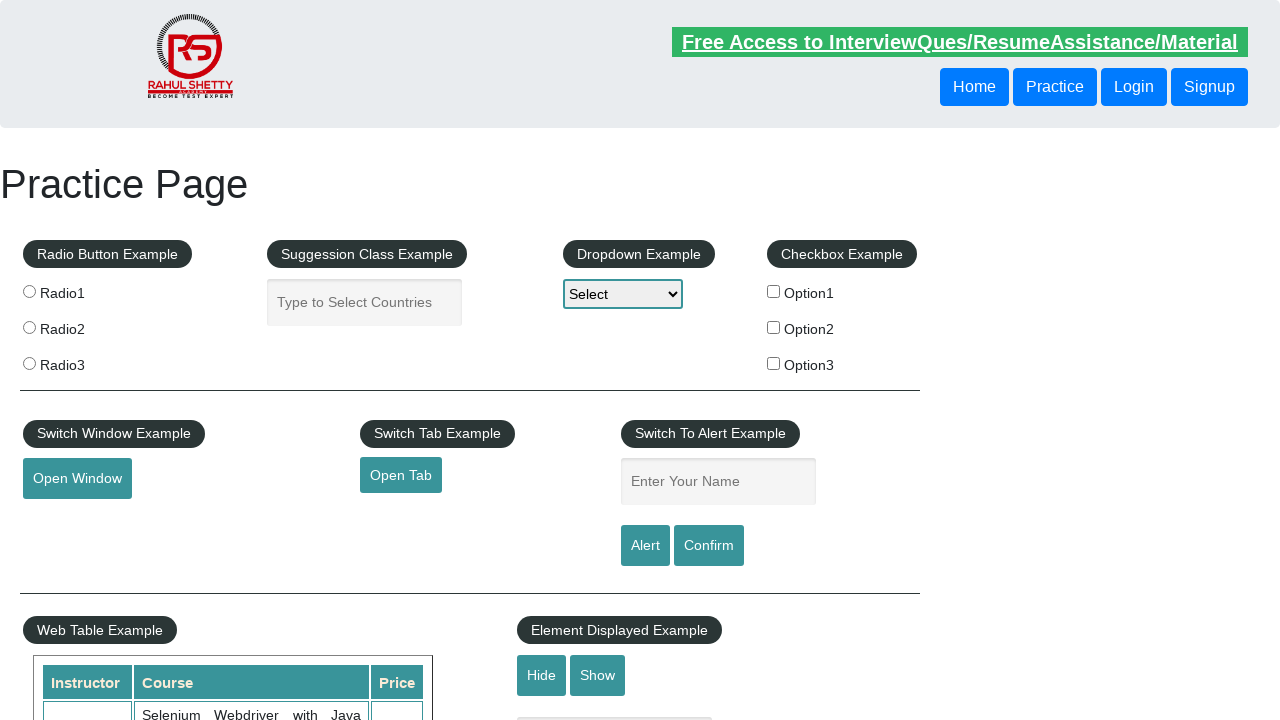

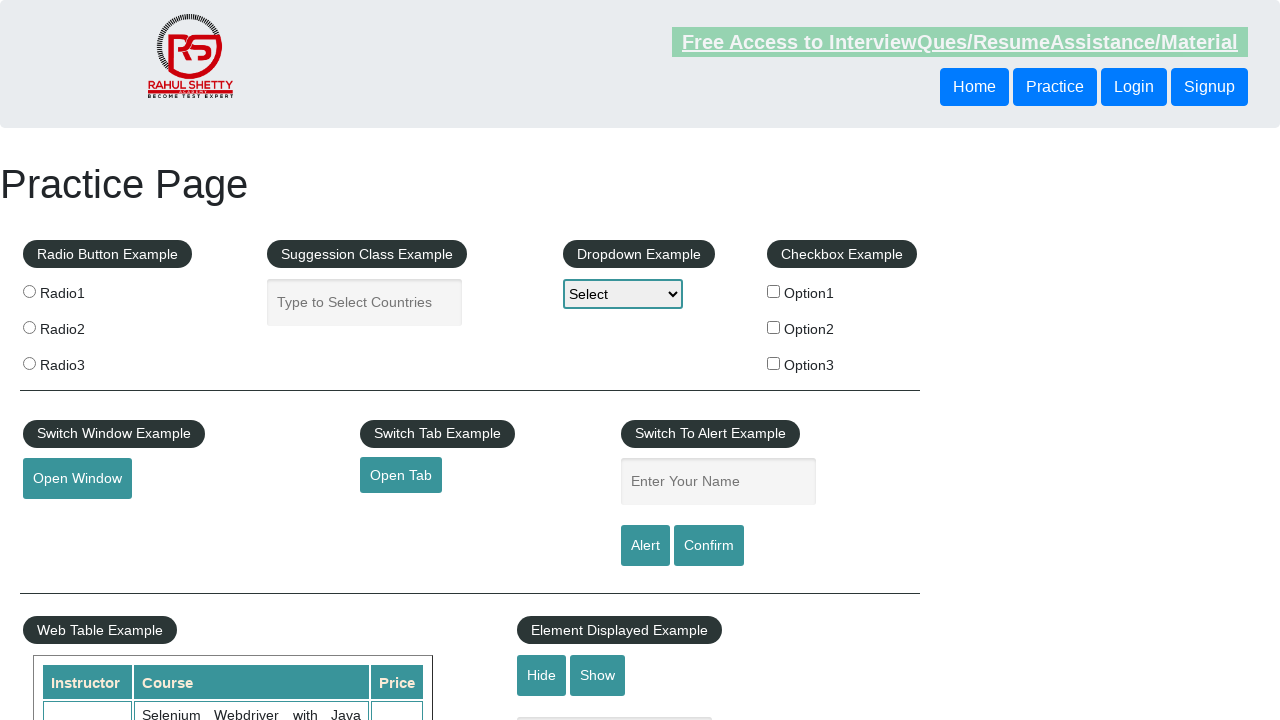